Tests clicking on a link that opens a popup window by scrolling to the element and clicking it on the omayo test blog page.

Starting URL: http://omayo.blogspot.com/

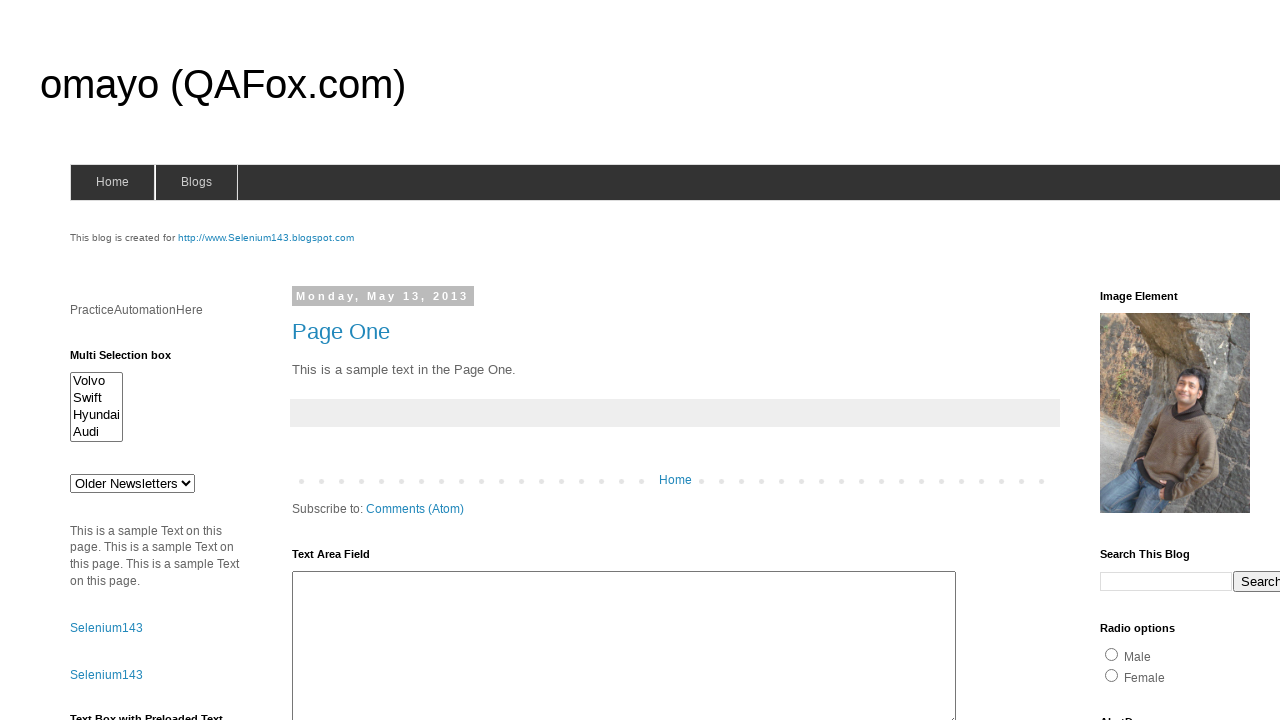

Waited for popup link to be visible on omayo.blogspot.com
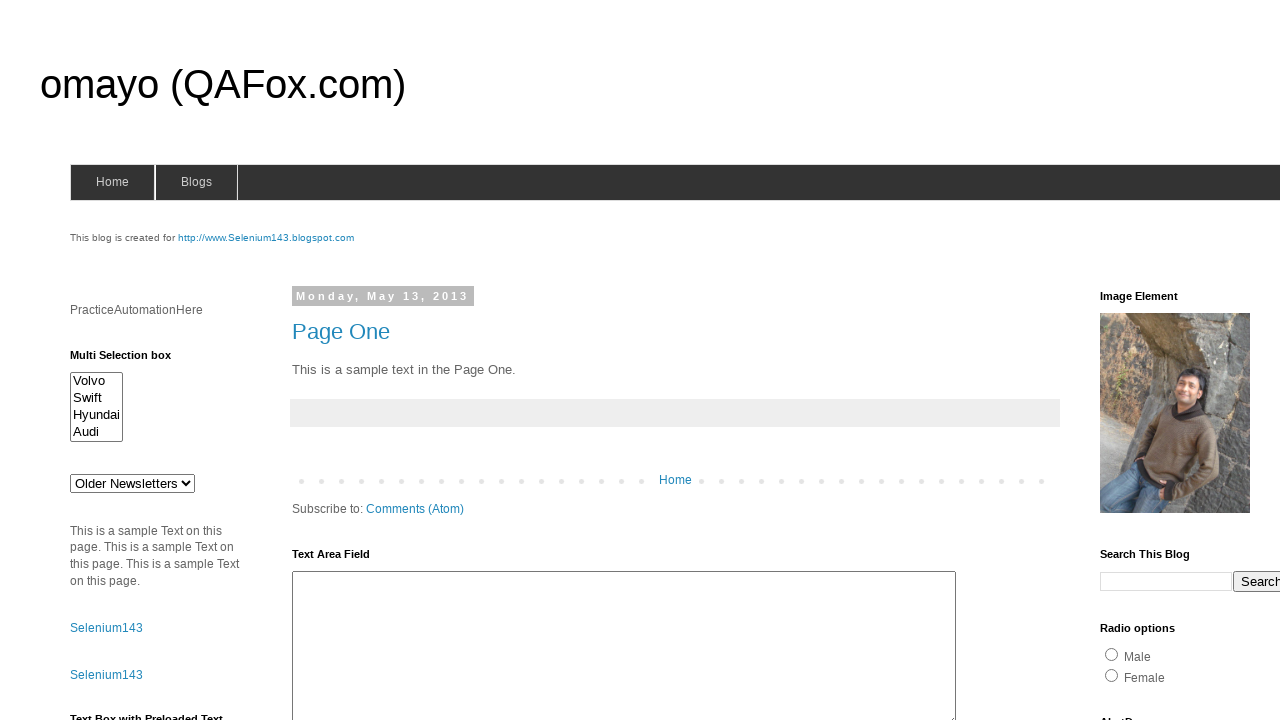

Scrolled to the 'Open a popup window' link
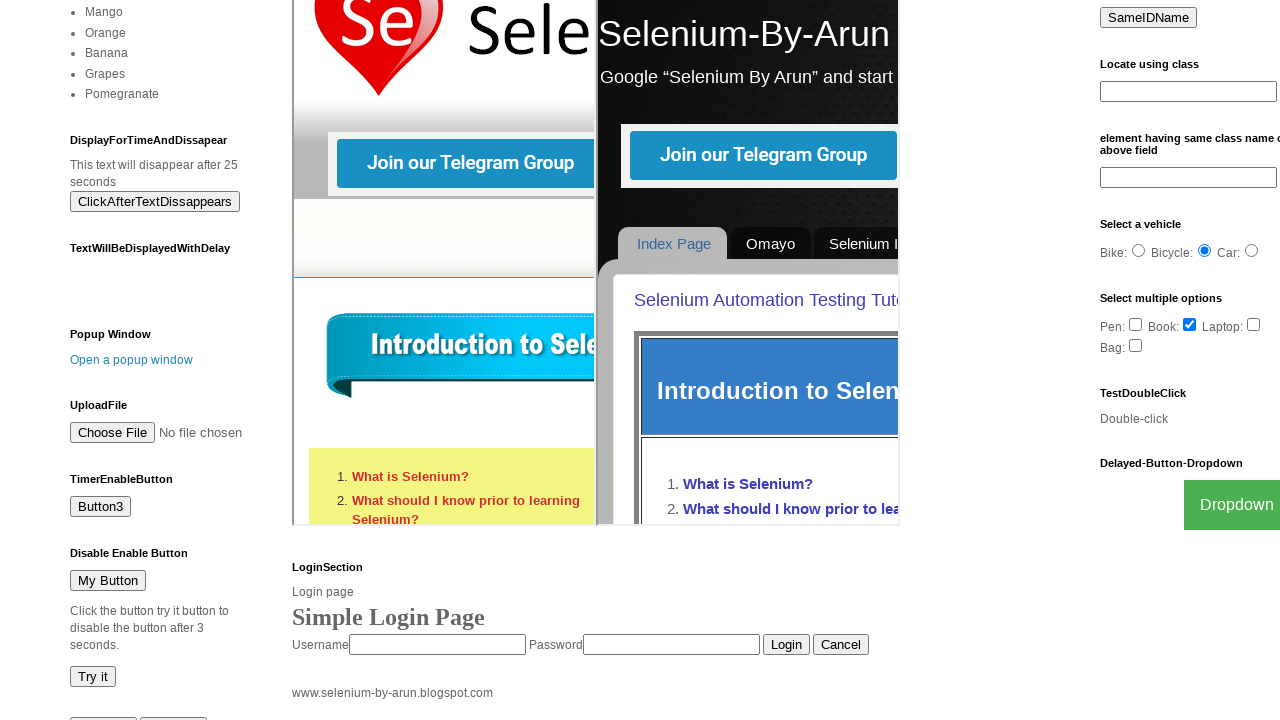

Clicked the 'Open a popup window' link at (132, 360) on xpath=//a[text()='Open a popup window']
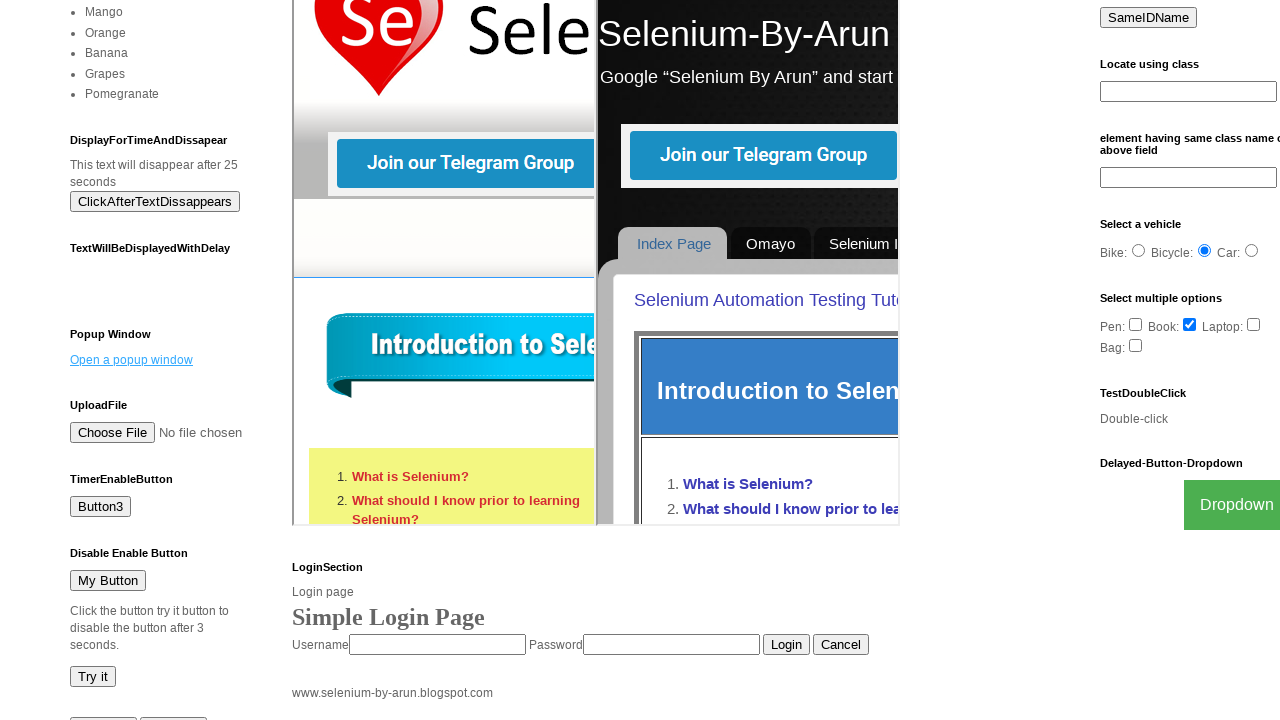

Waited for popup window to open
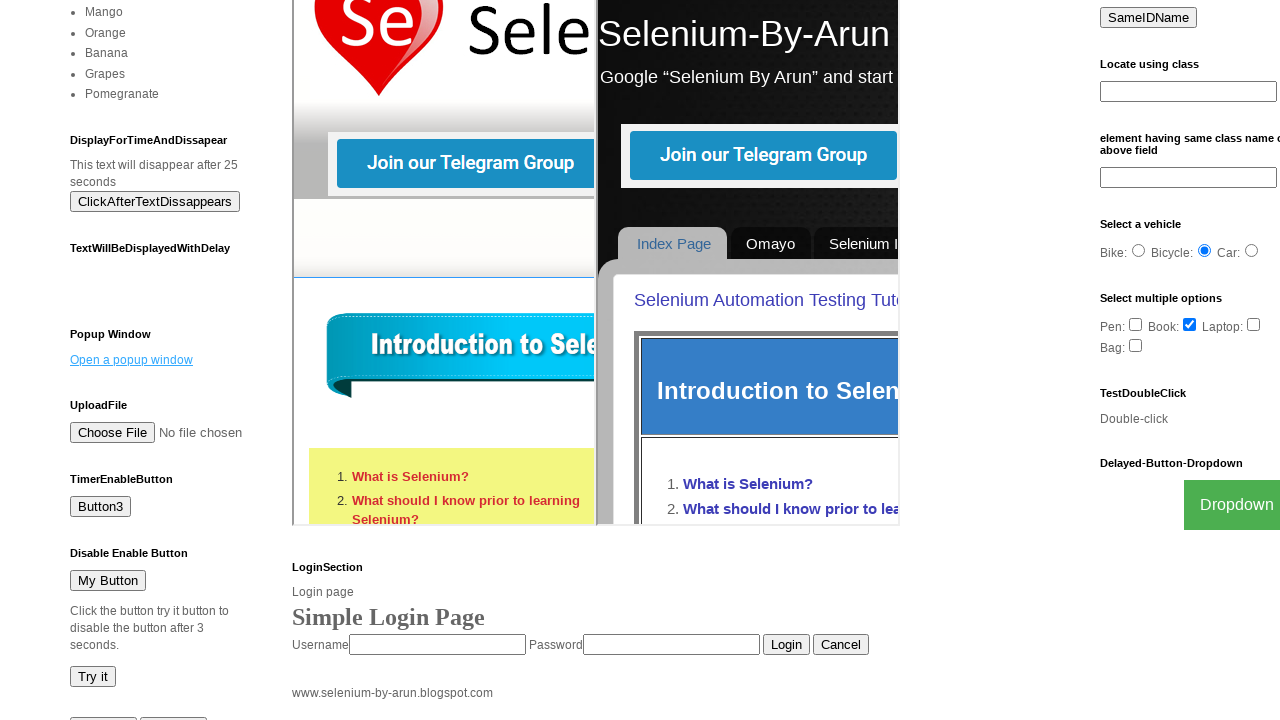

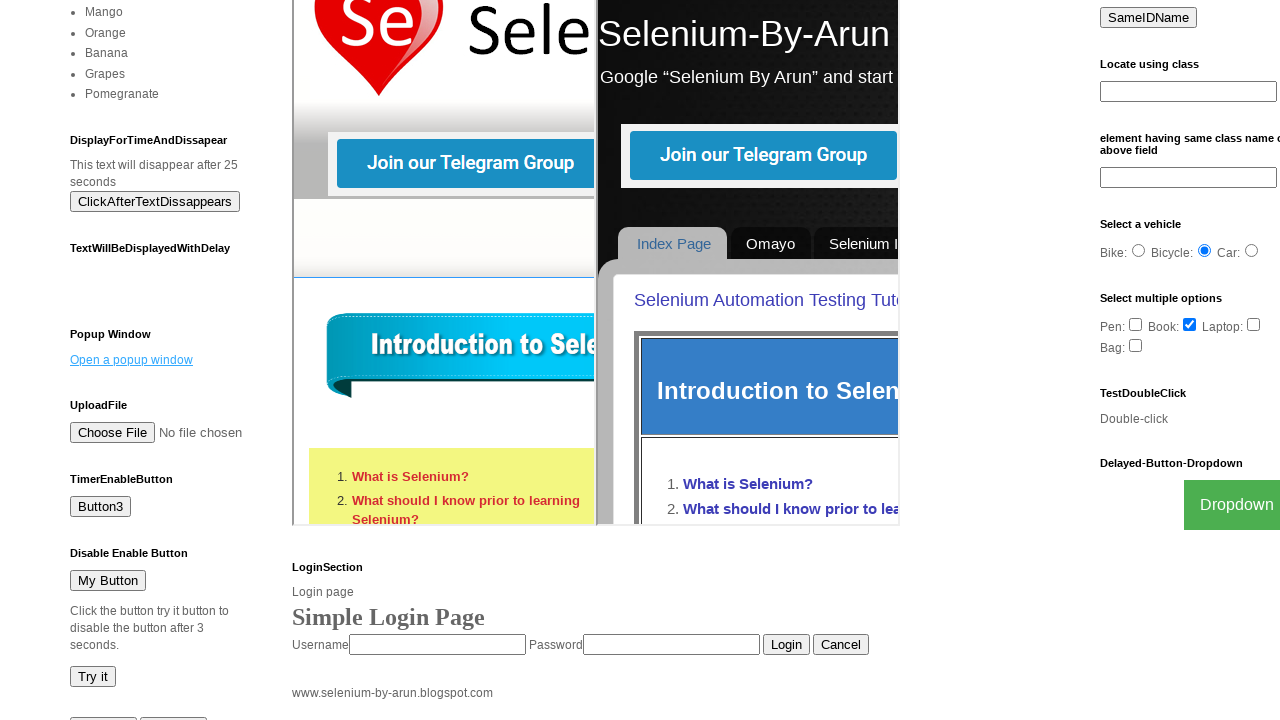